Handles iframe navigation by switching to a frame, clicking an element inside it, and returning to the main content

Starting URL: https://omayo.blogspot.com/

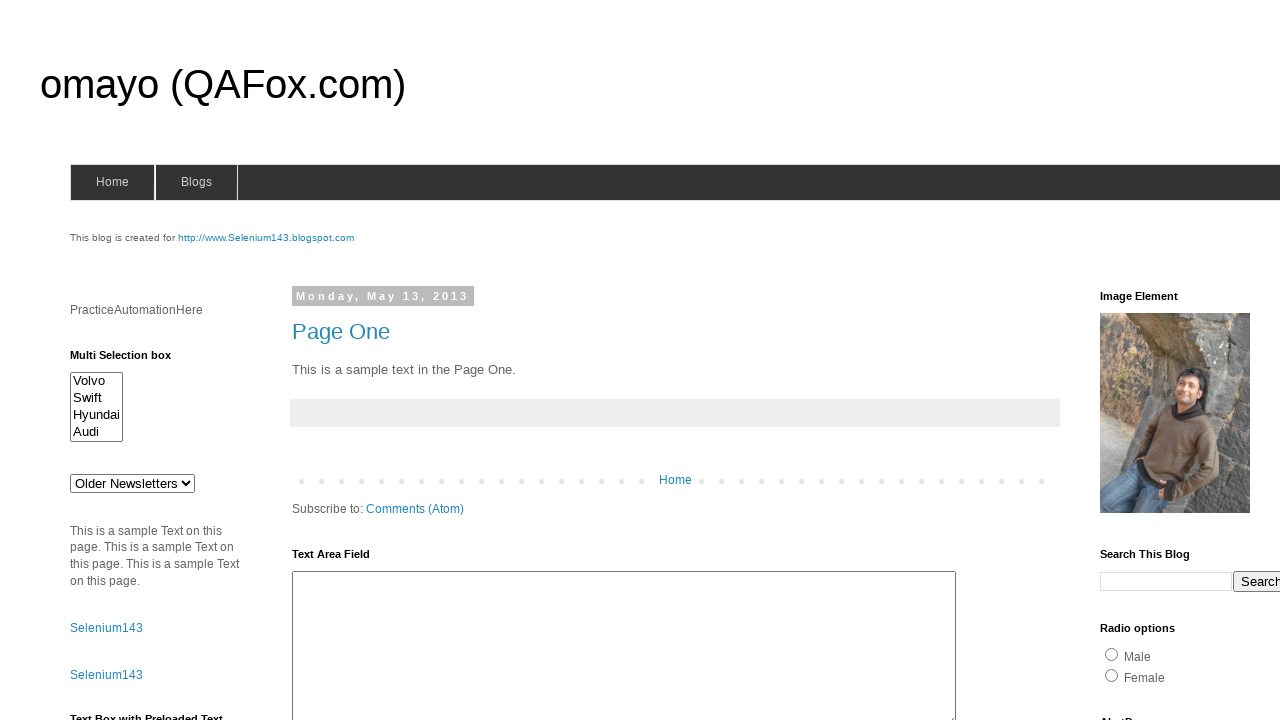

Located all iframes on the page - found 2 frames
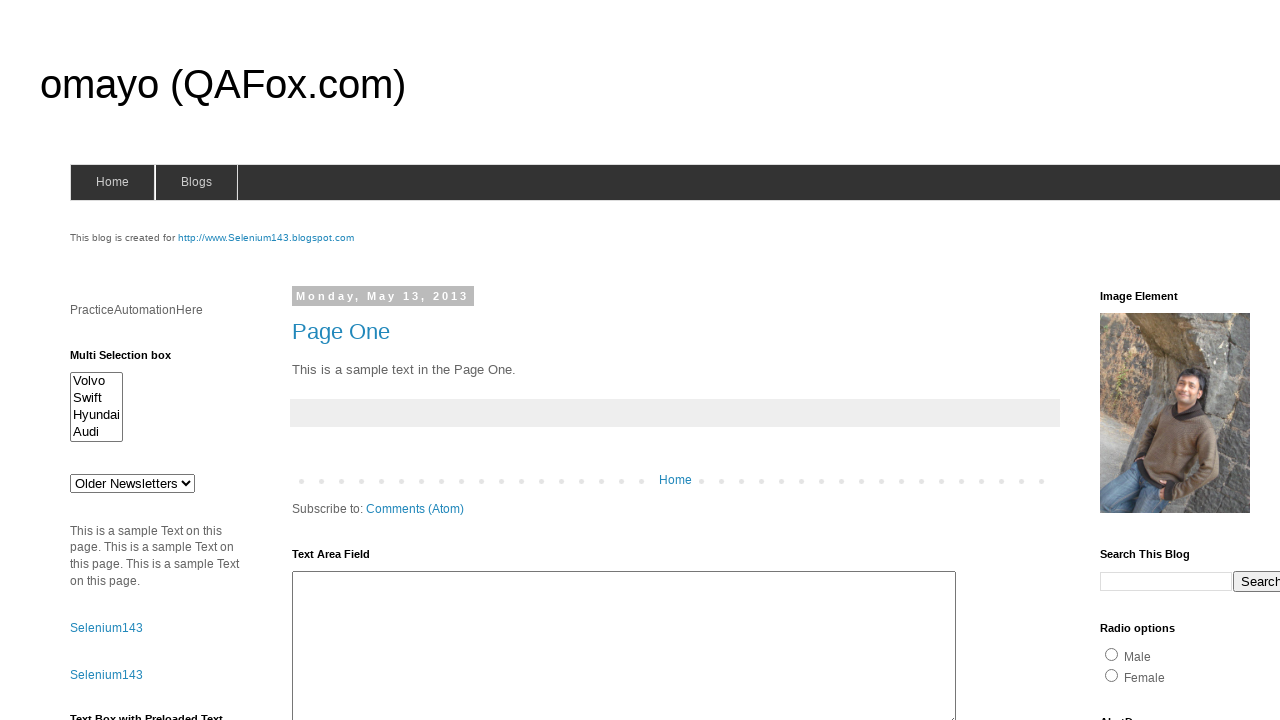

Switched to iframe1
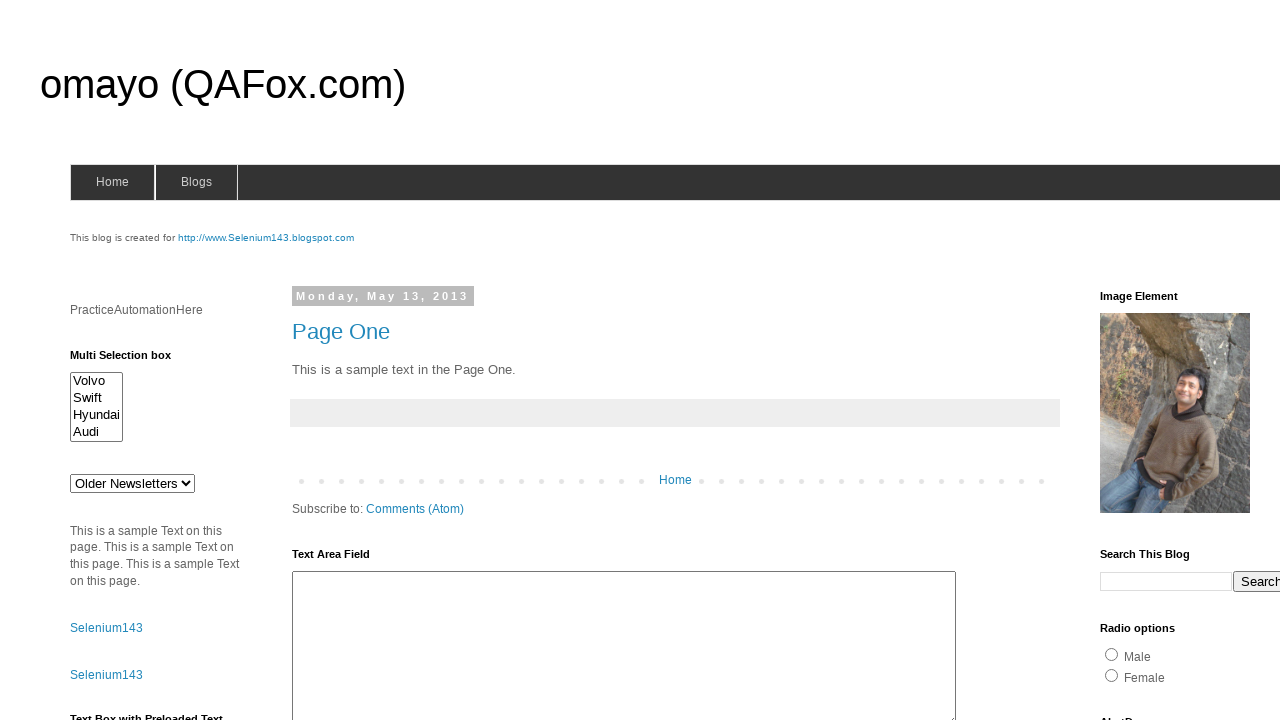

Clicked on 'What is Selenium?' link inside iframe1 at (410, 360) on xpath=//a[text()='What is Selenium?']
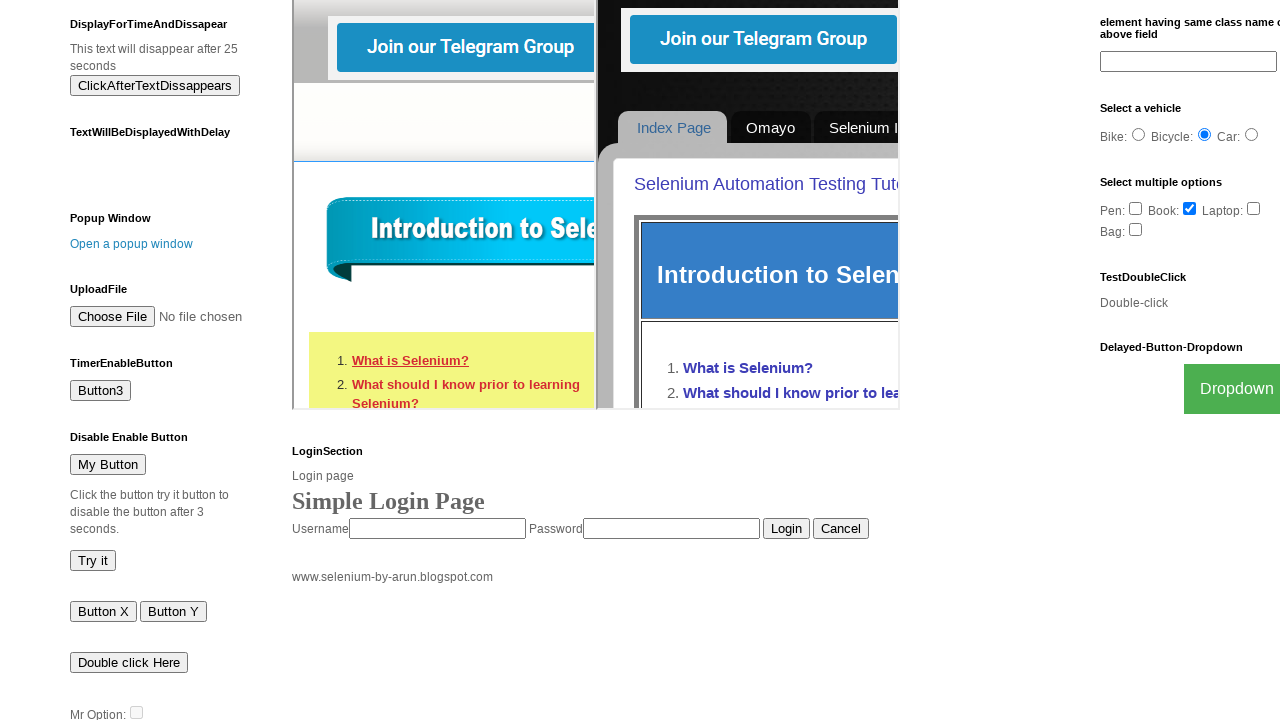

Located list items under 'UnOrdered list' heading - found 6 items
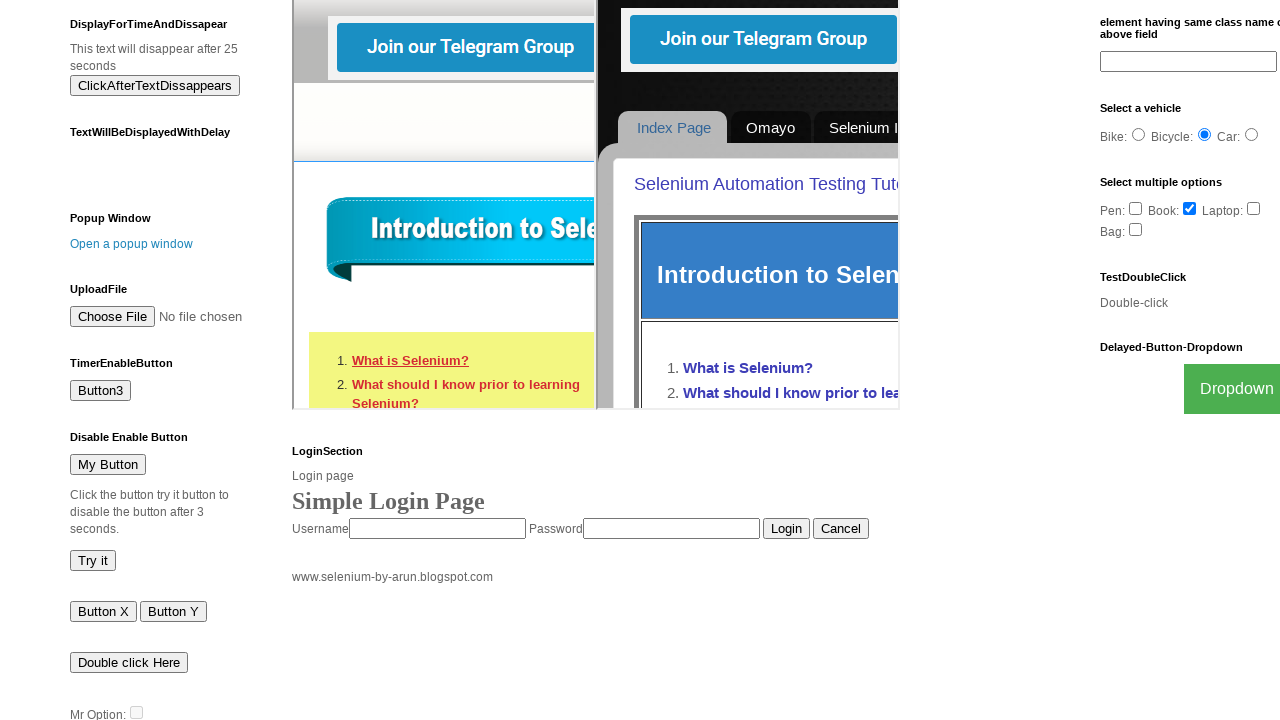

Retrieved list item text: Apple
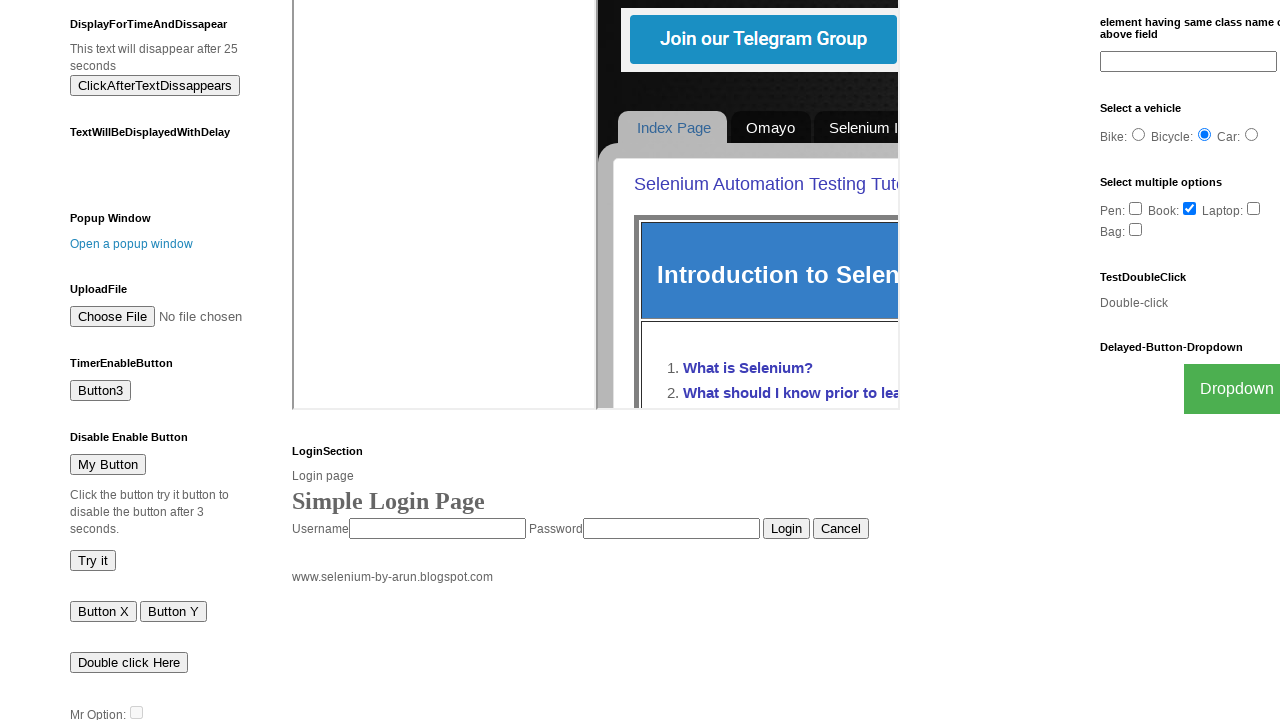

Retrieved list item text: Mango
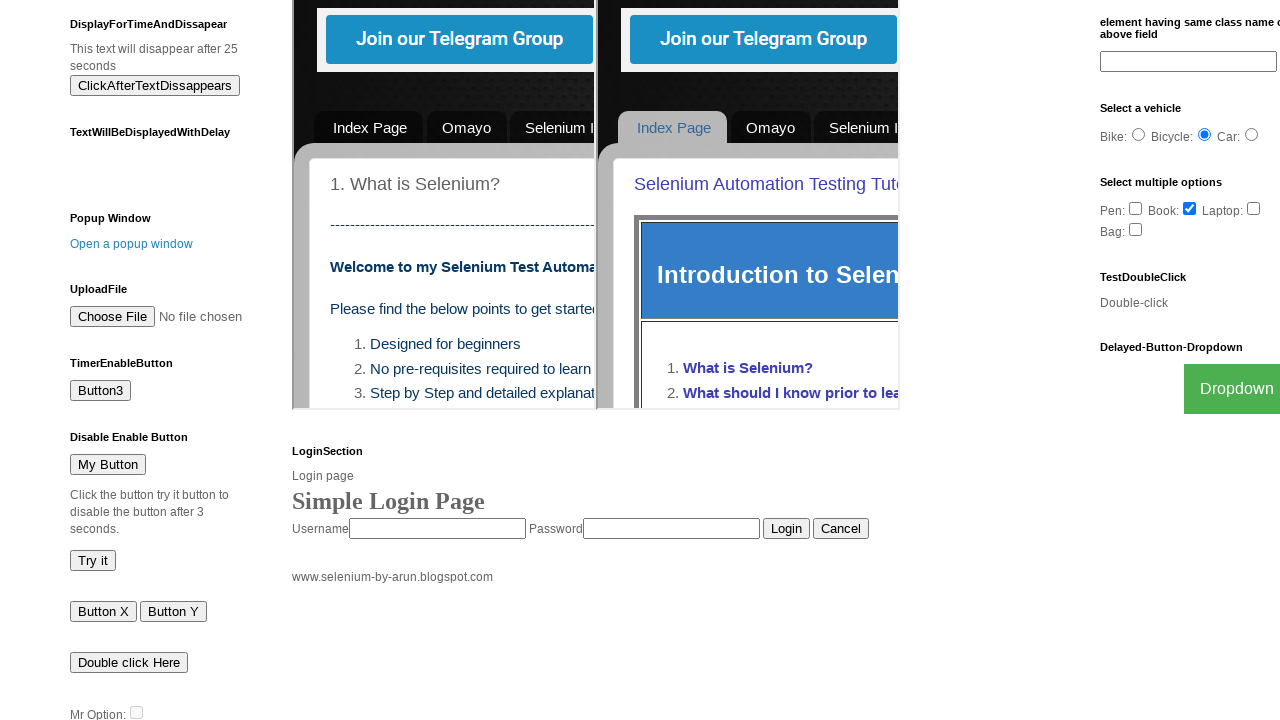

Retrieved list item text: Orange
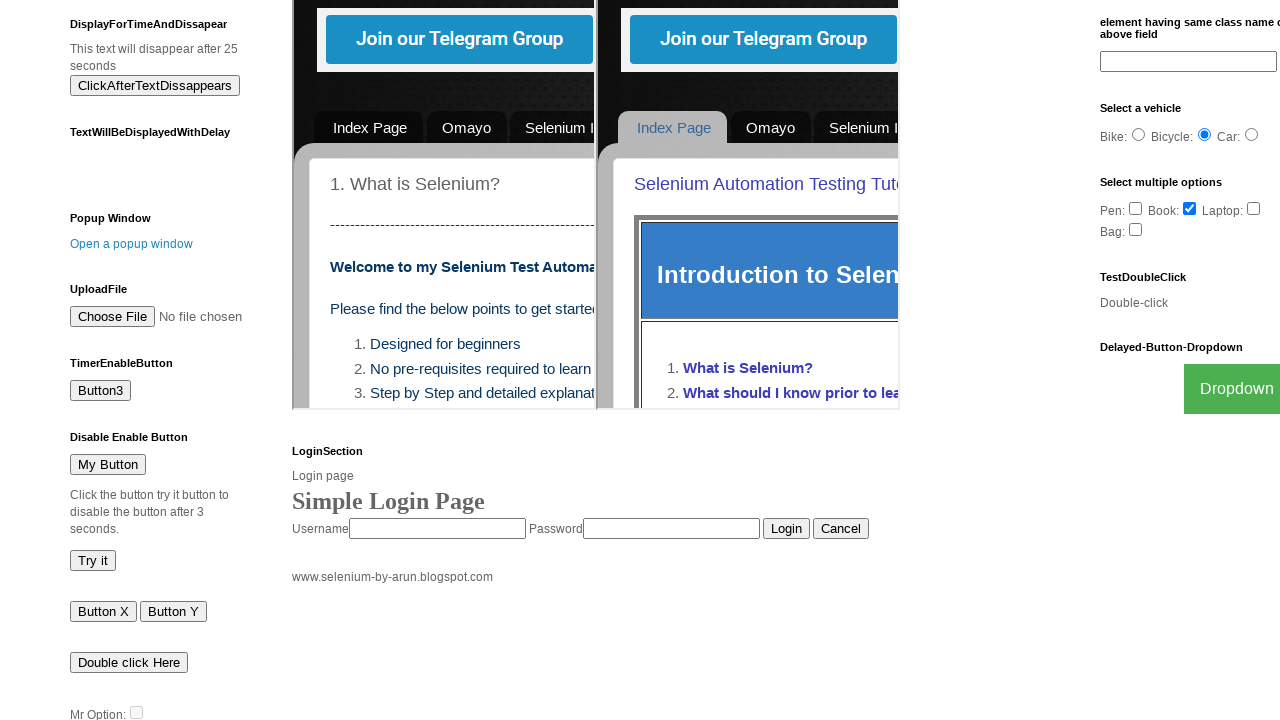

Retrieved list item text: Banana
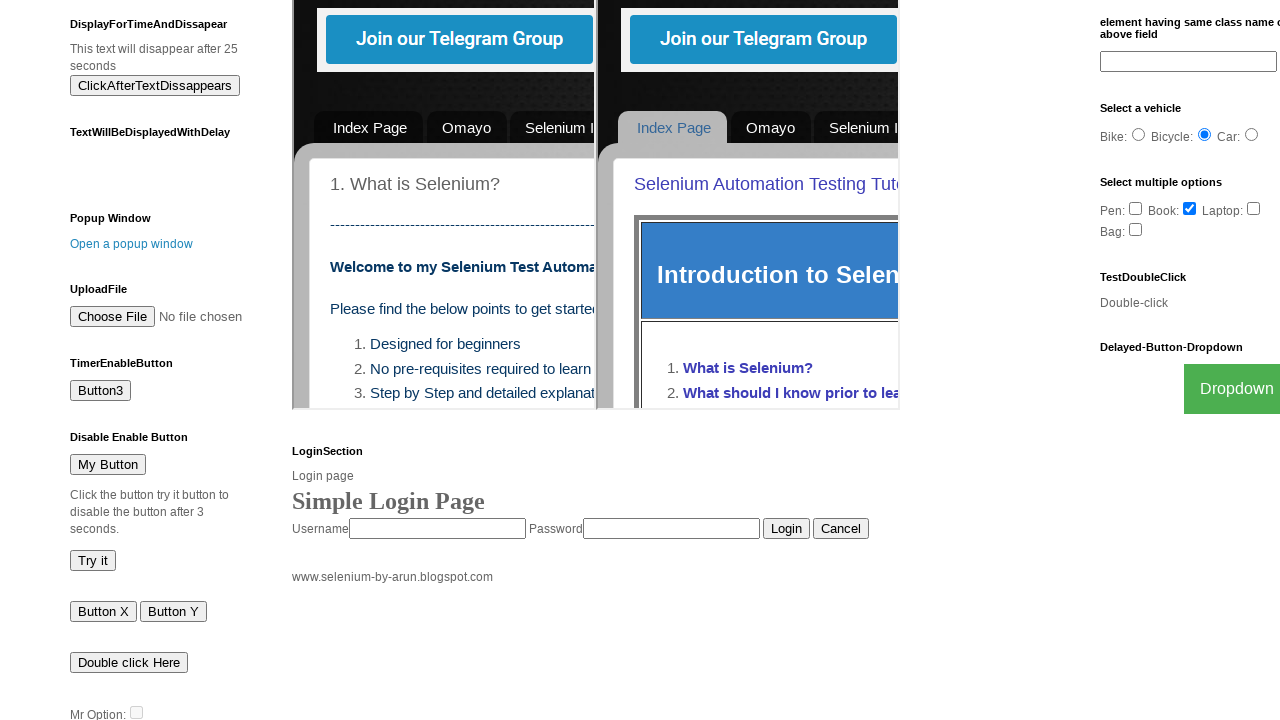

Retrieved list item text: Grapes
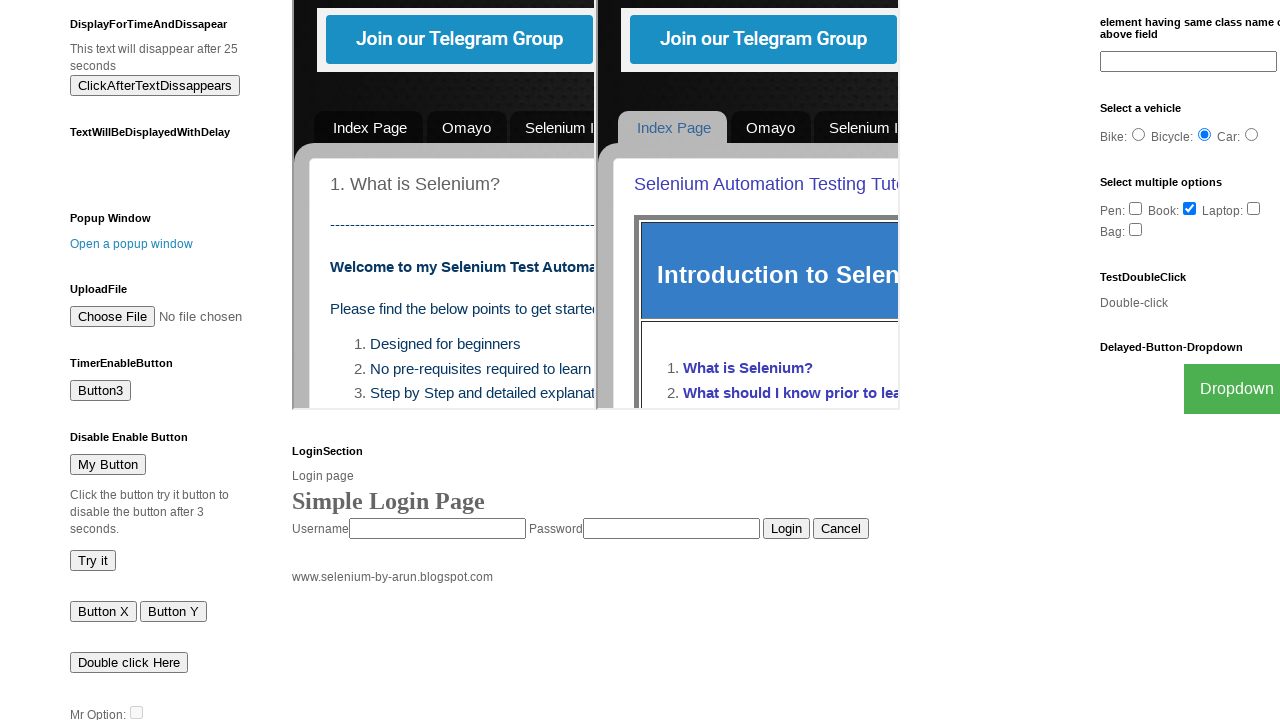

Retrieved list item text: Pomegranate
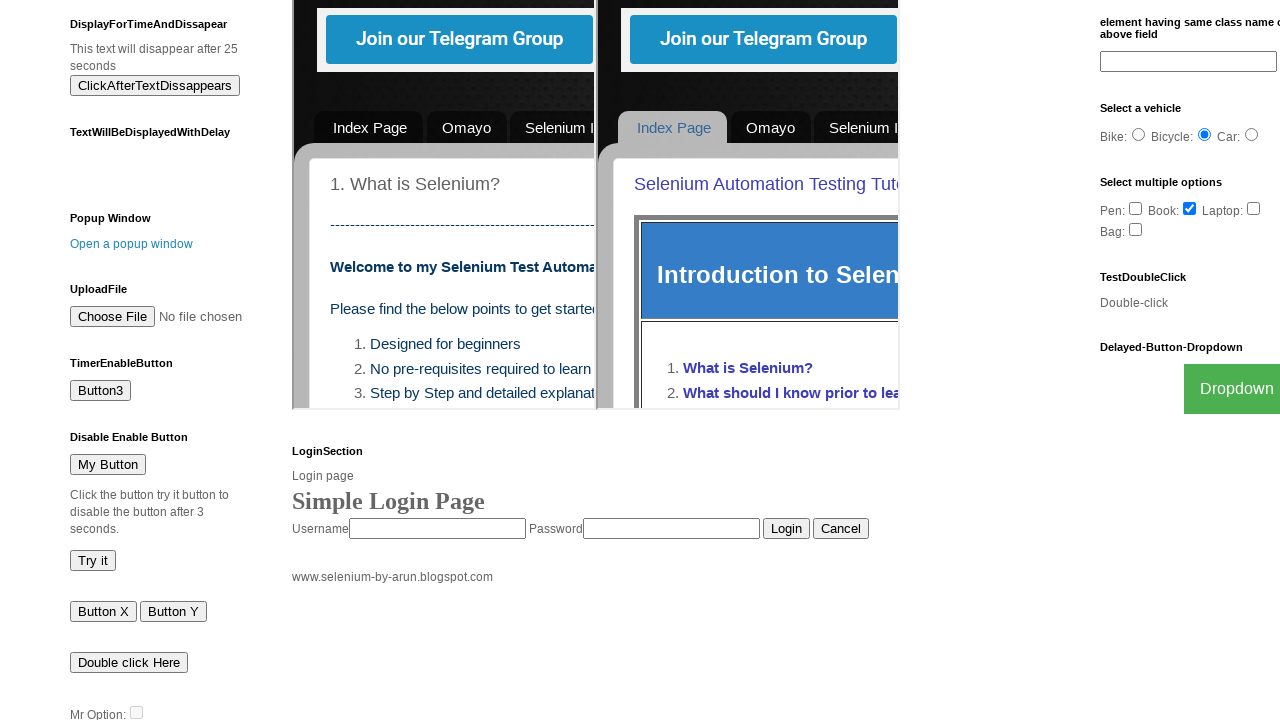

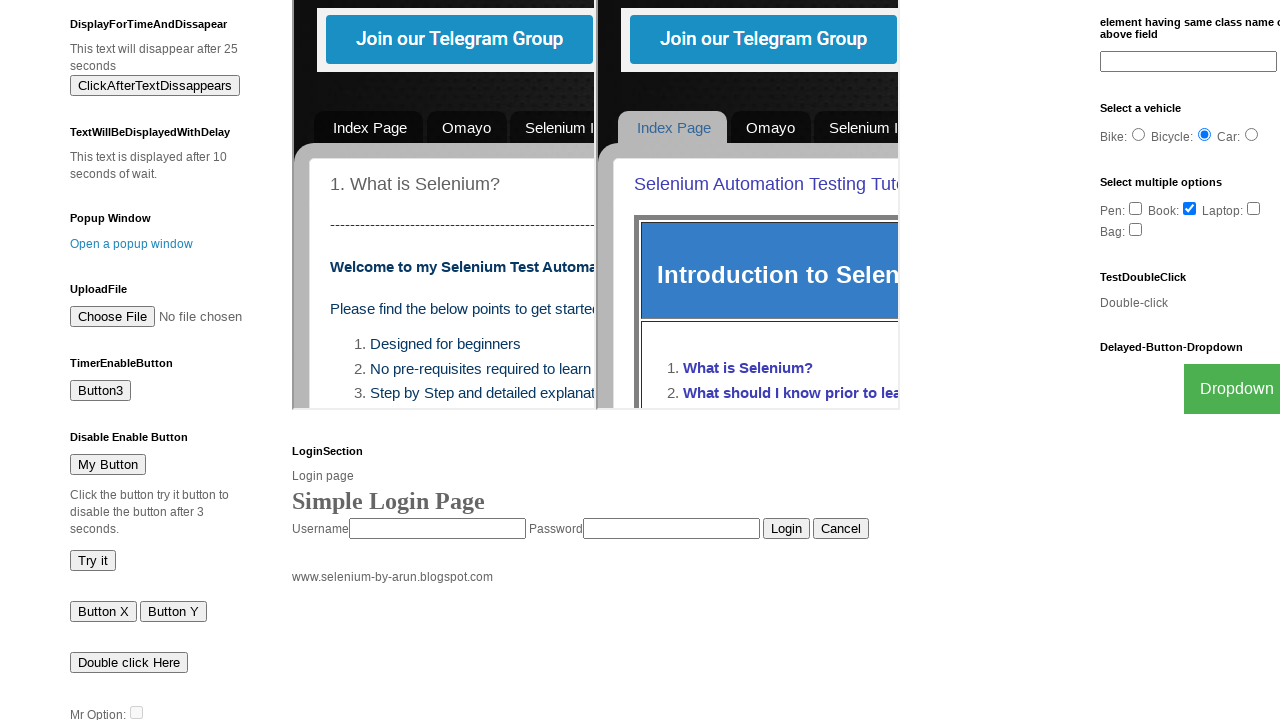